Tests a practice page for Selenium waits by clicking a start button, filling in login/password fields (not actual authentication - it's a practice form), agreeing to terms, and verifying successful registration message appears after a loader.

Starting URL: https://victoretc.github.io/selenium_waits

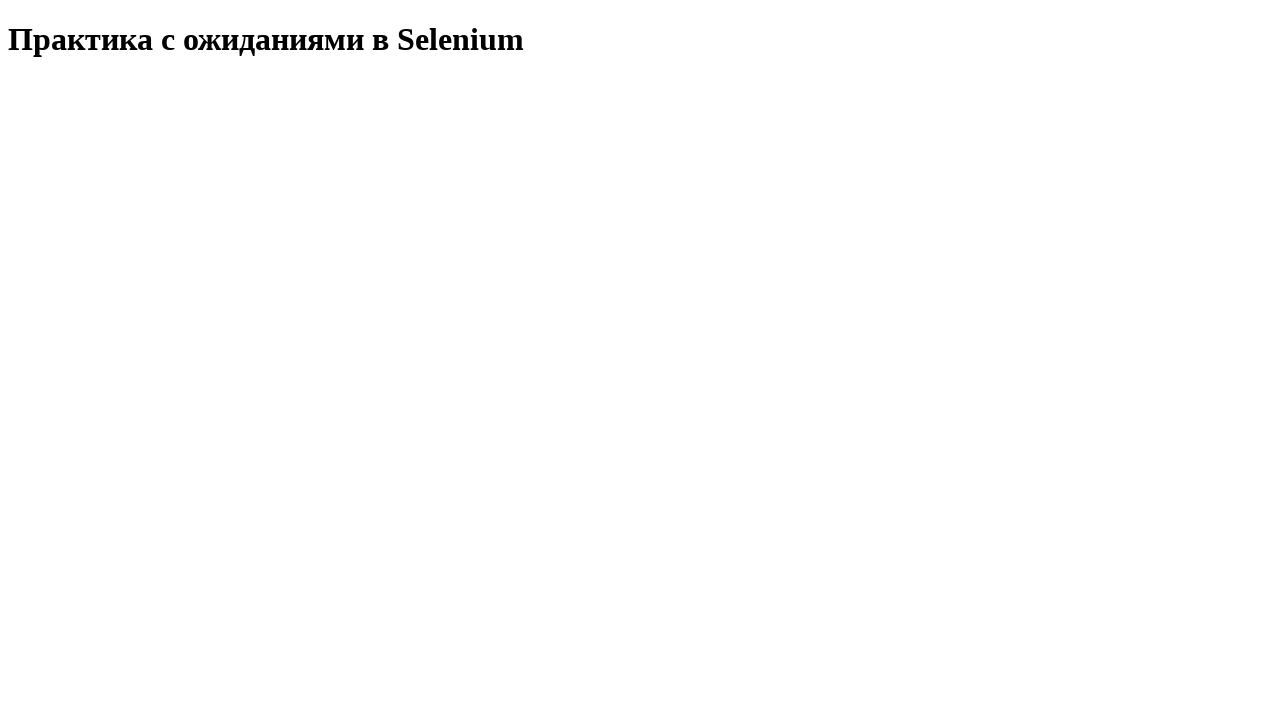

Located start button element
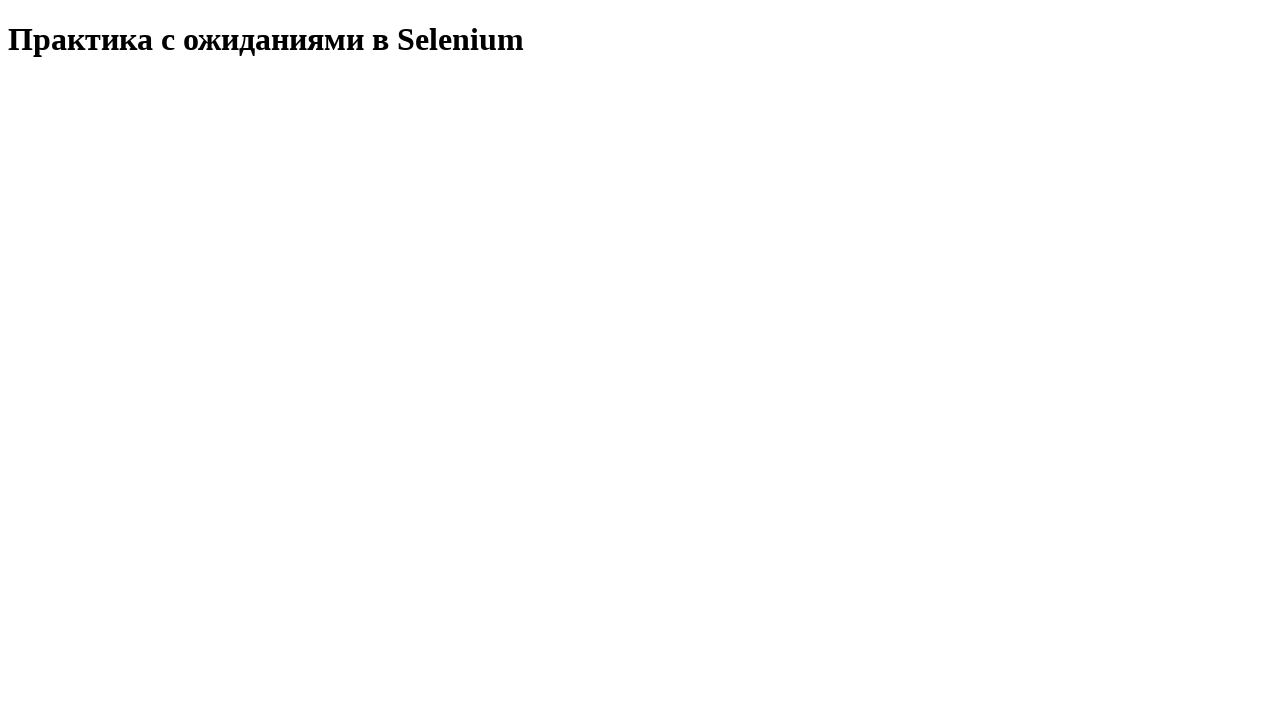

Verified start button is enabled
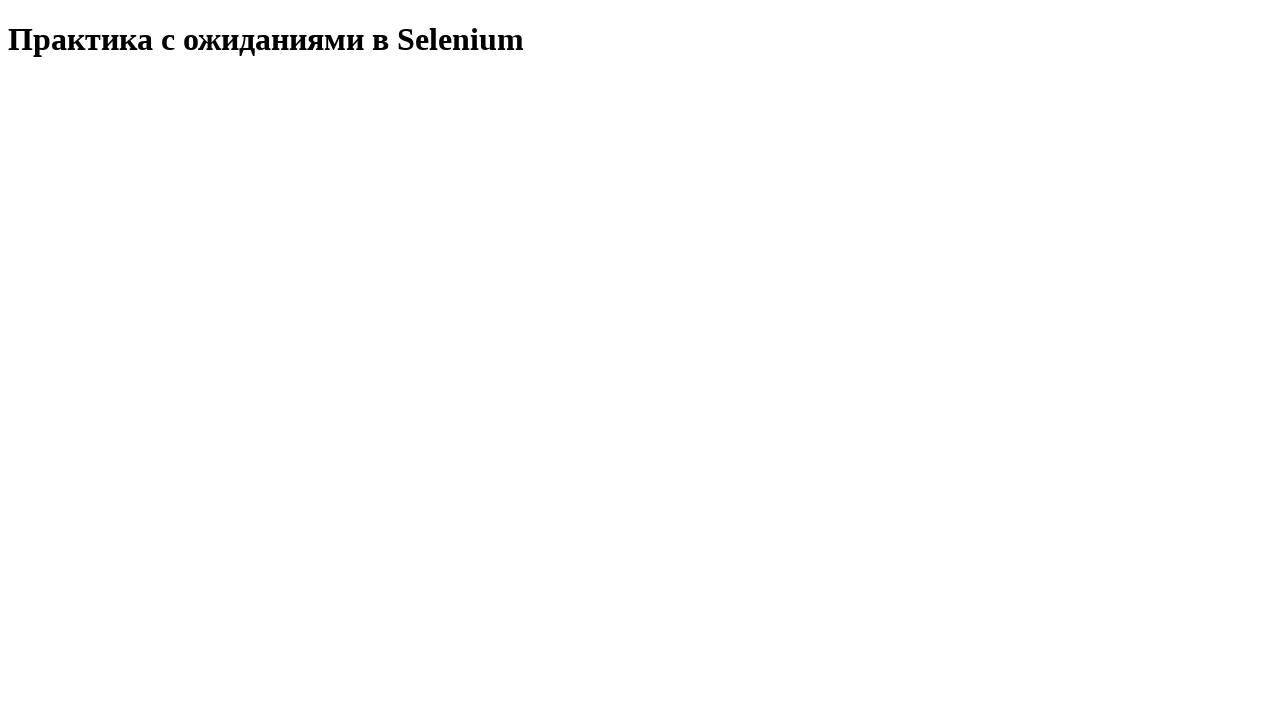

Clicked start button to begin practice test at (80, 90) on #startTest
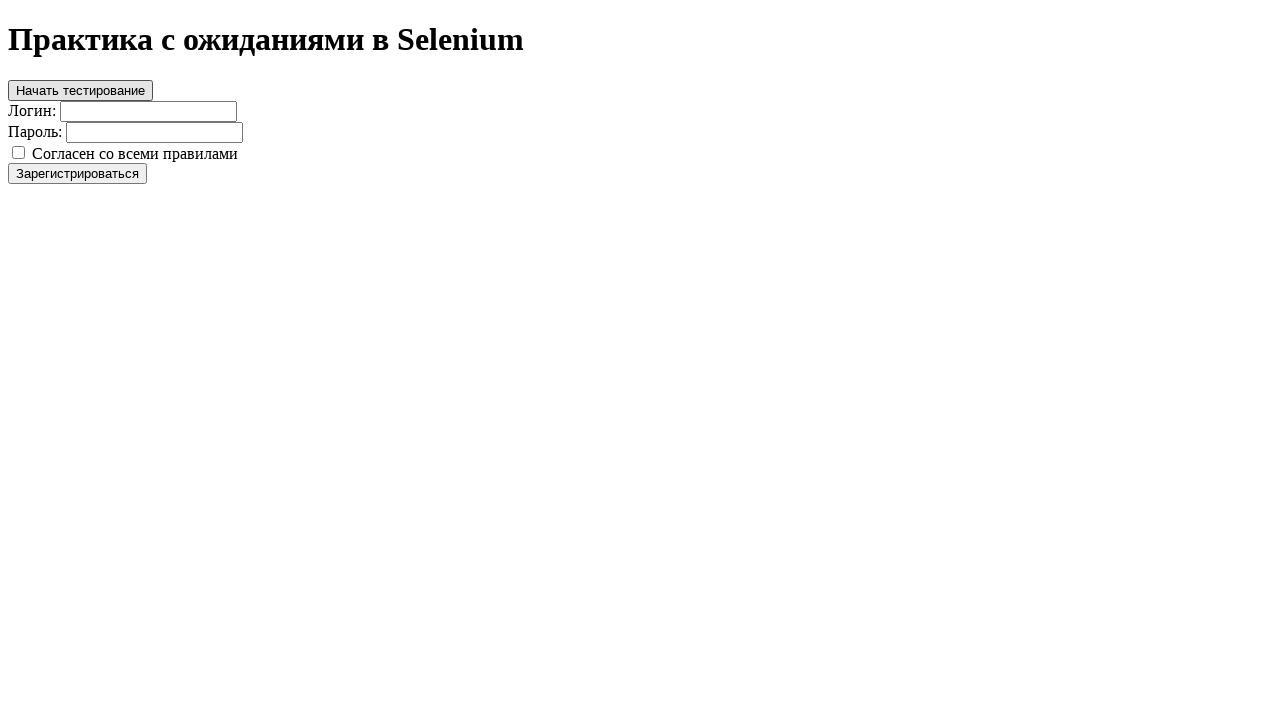

Retrieved page title text
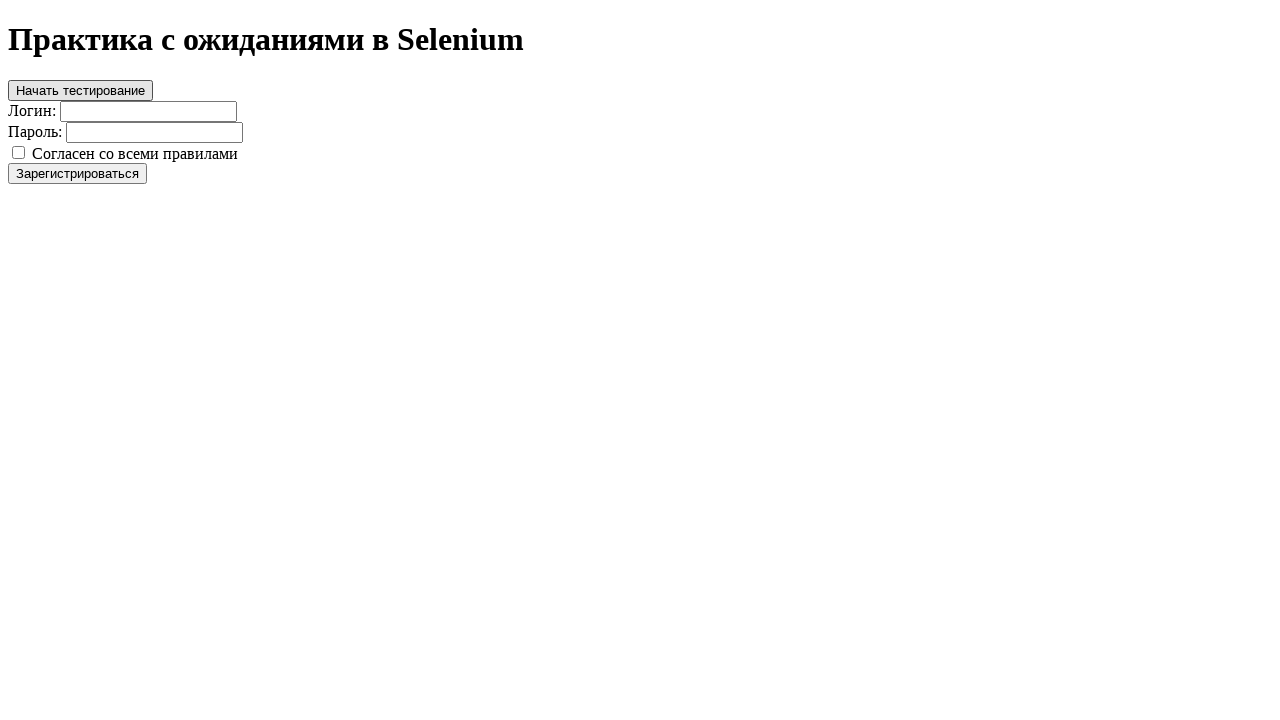

Verified page title matches expected text
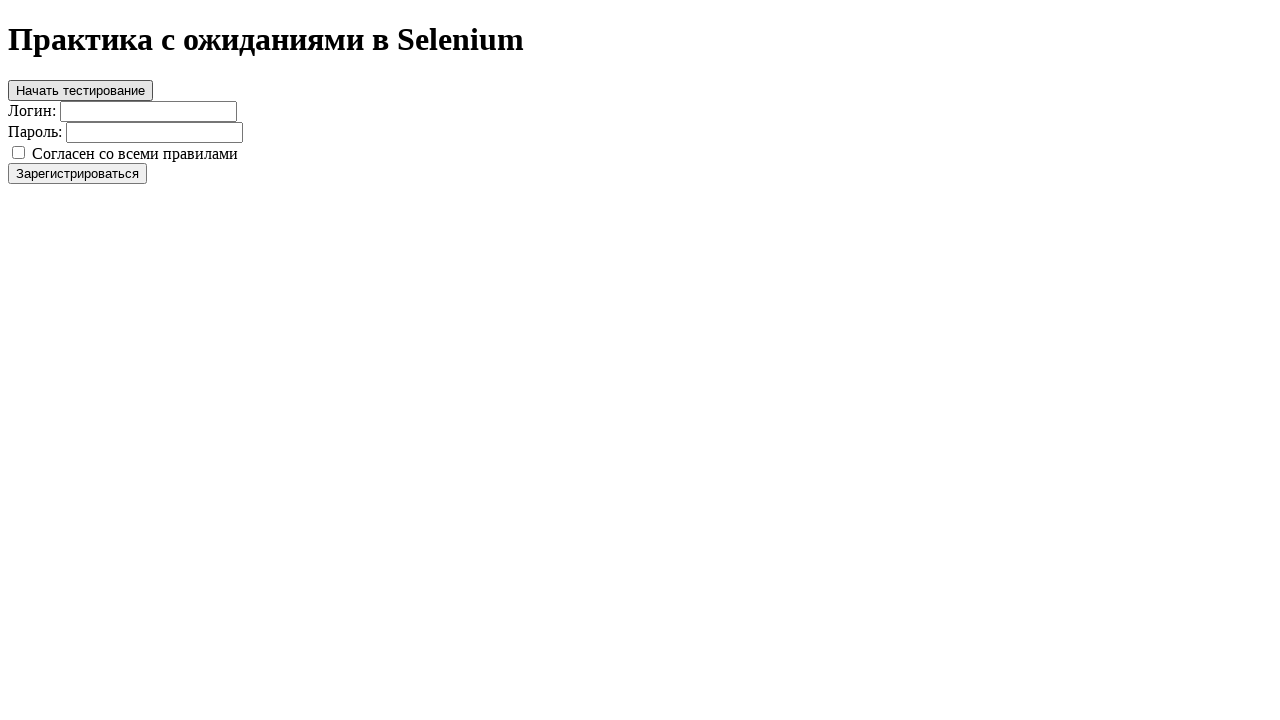

Filled login field with 'user' on #login
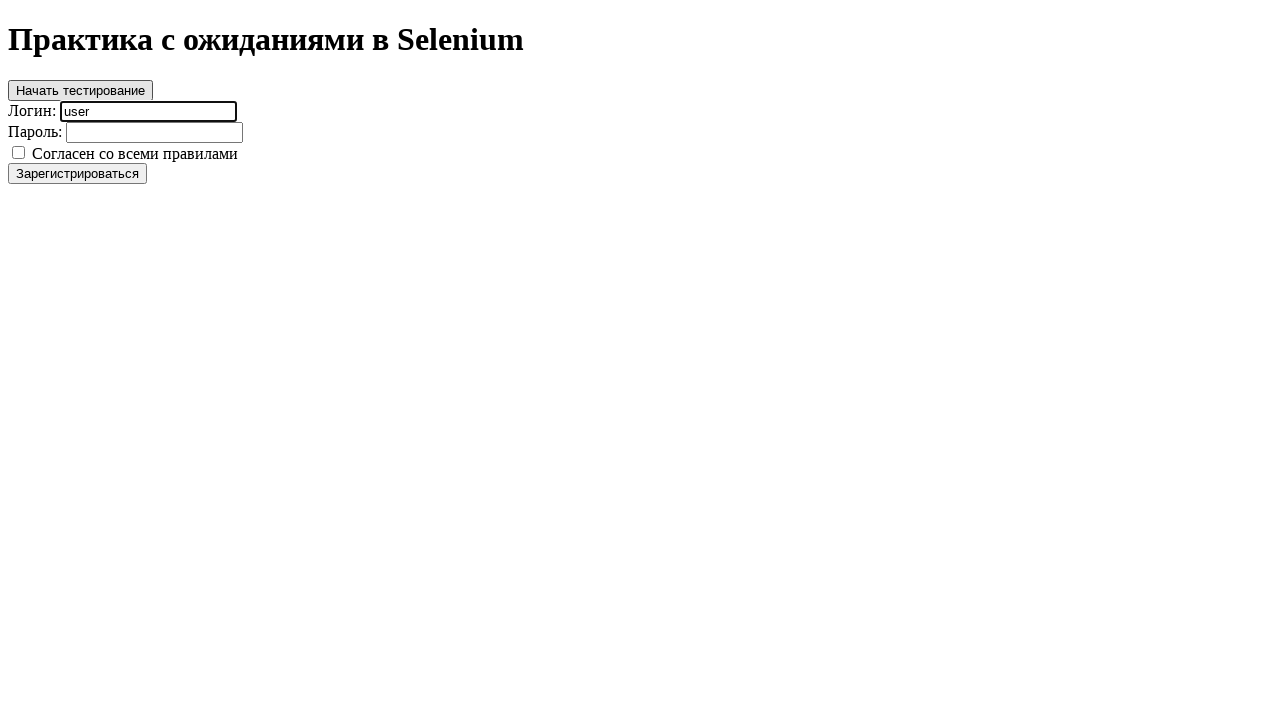

Filled password field with 'resu' on #password
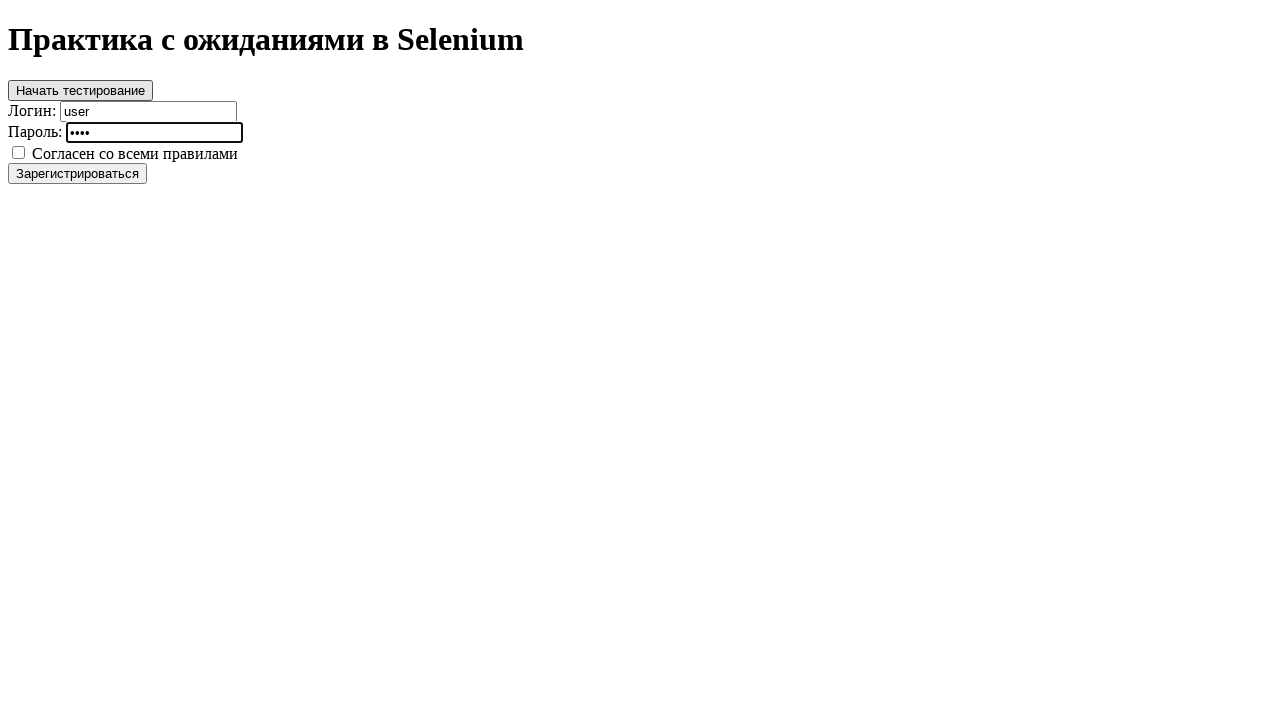

Clicked agree checkbox to accept terms at (18, 152) on #agree
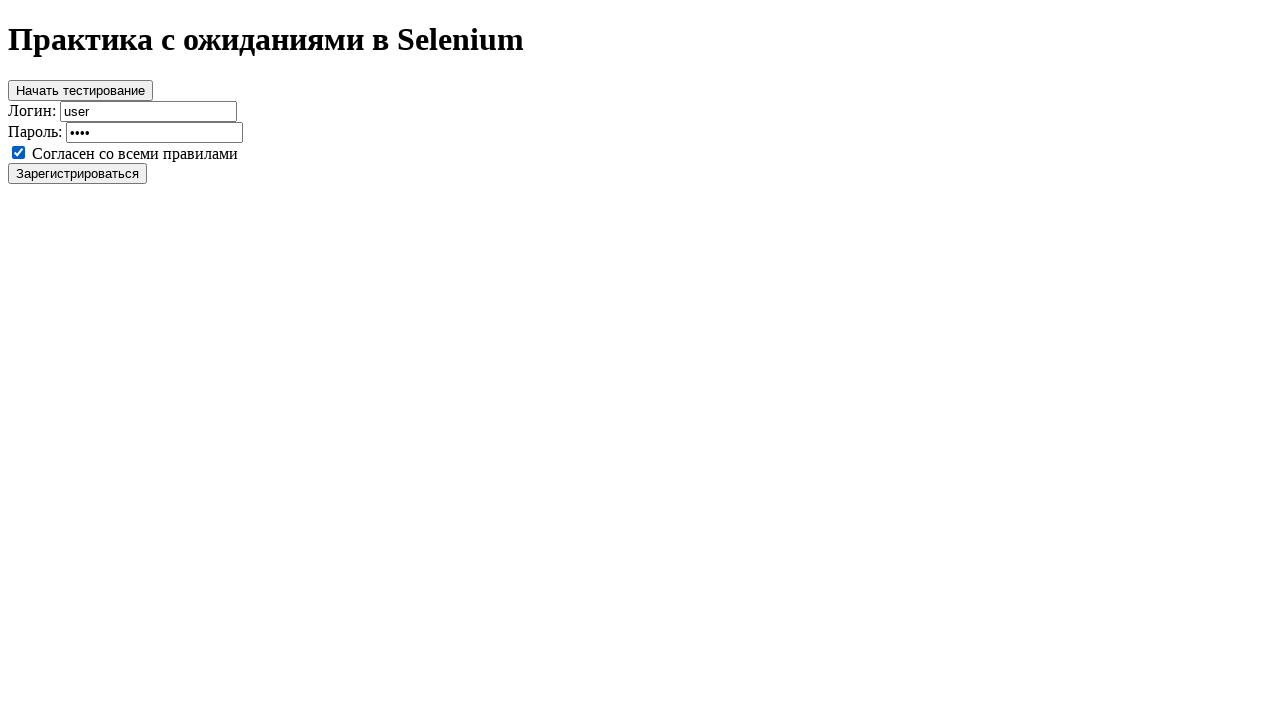

Clicked register button to submit form at (78, 173) on #register
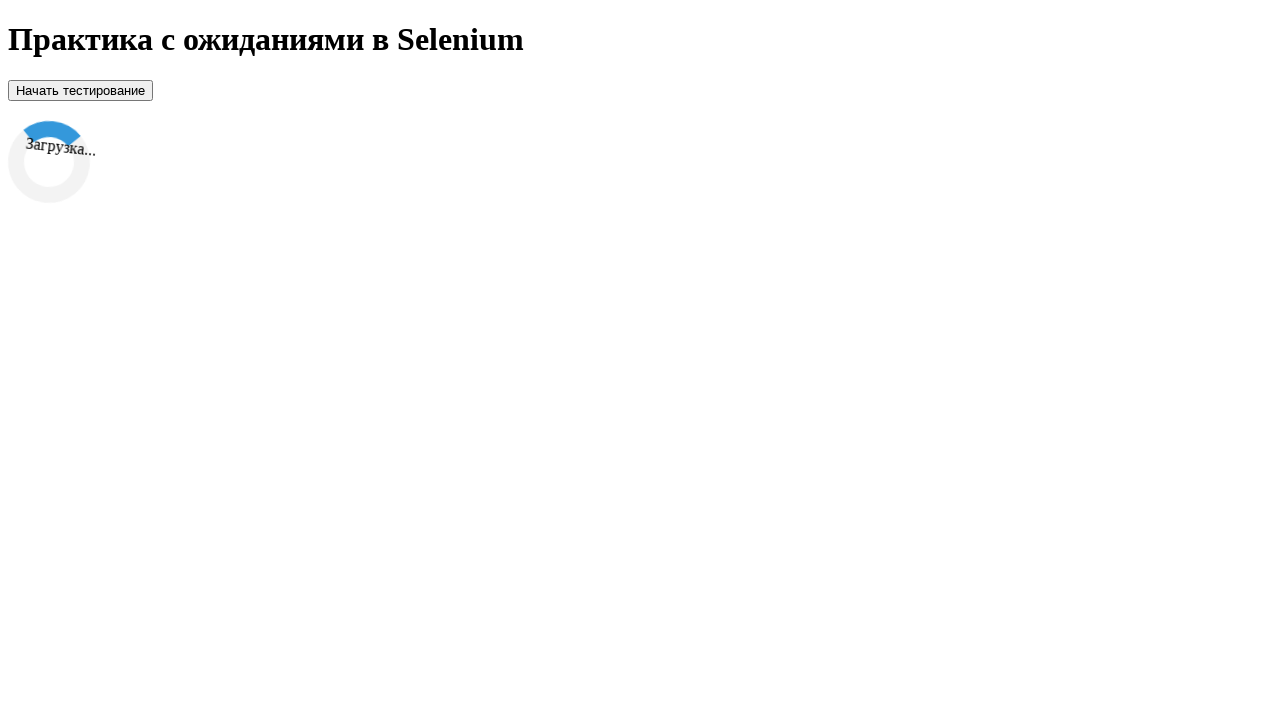

Retrieved loader element text content
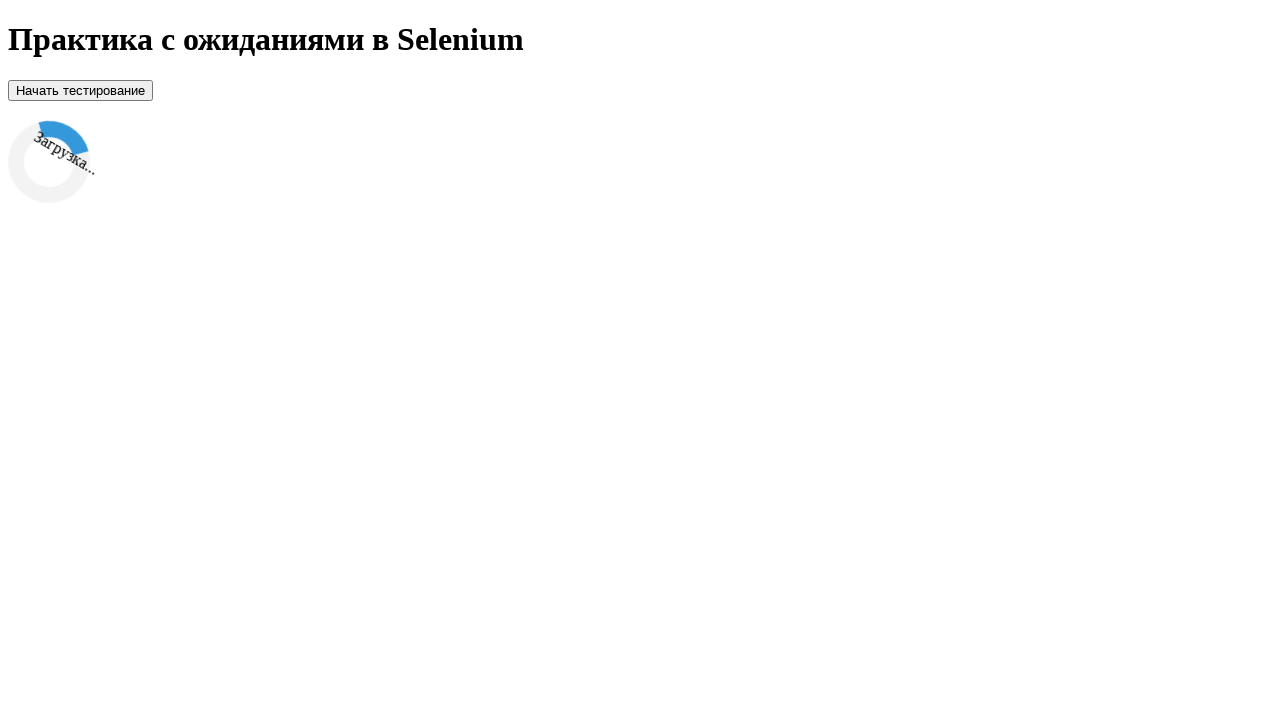

Verified loader displays 'Загрузка...' message
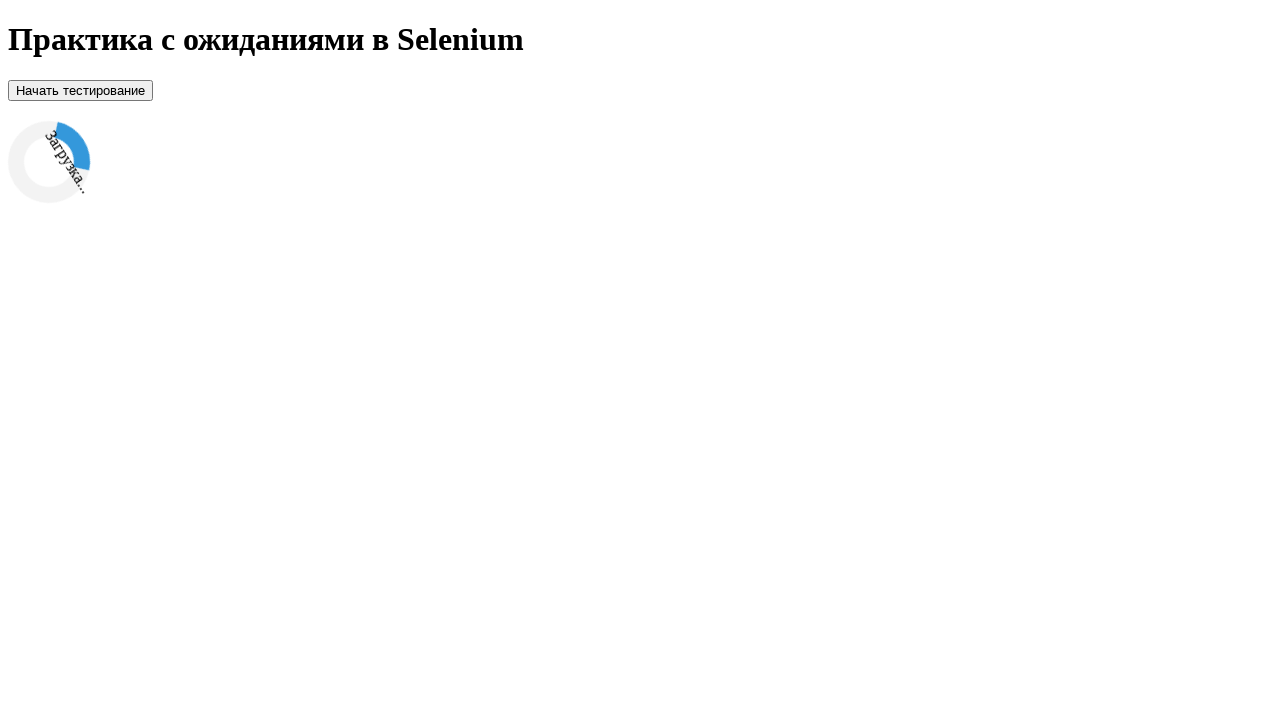

Located success message element
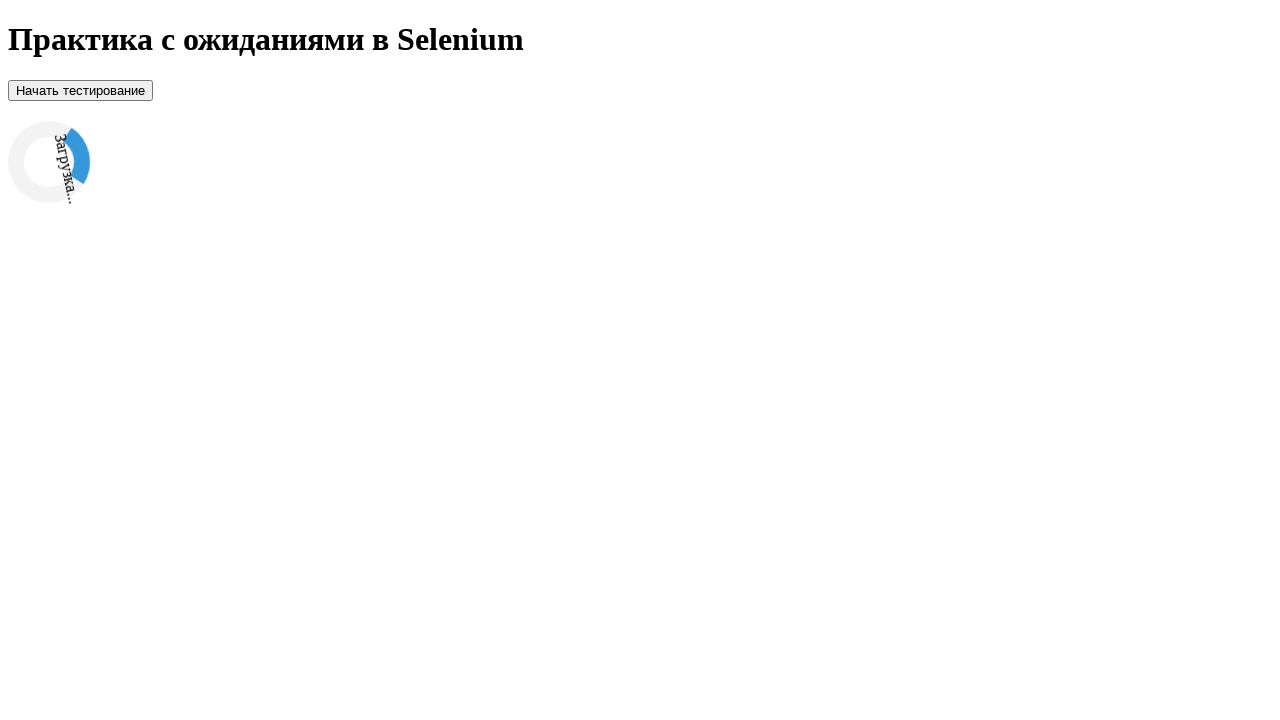

Waited for success message to become visible after loader completes
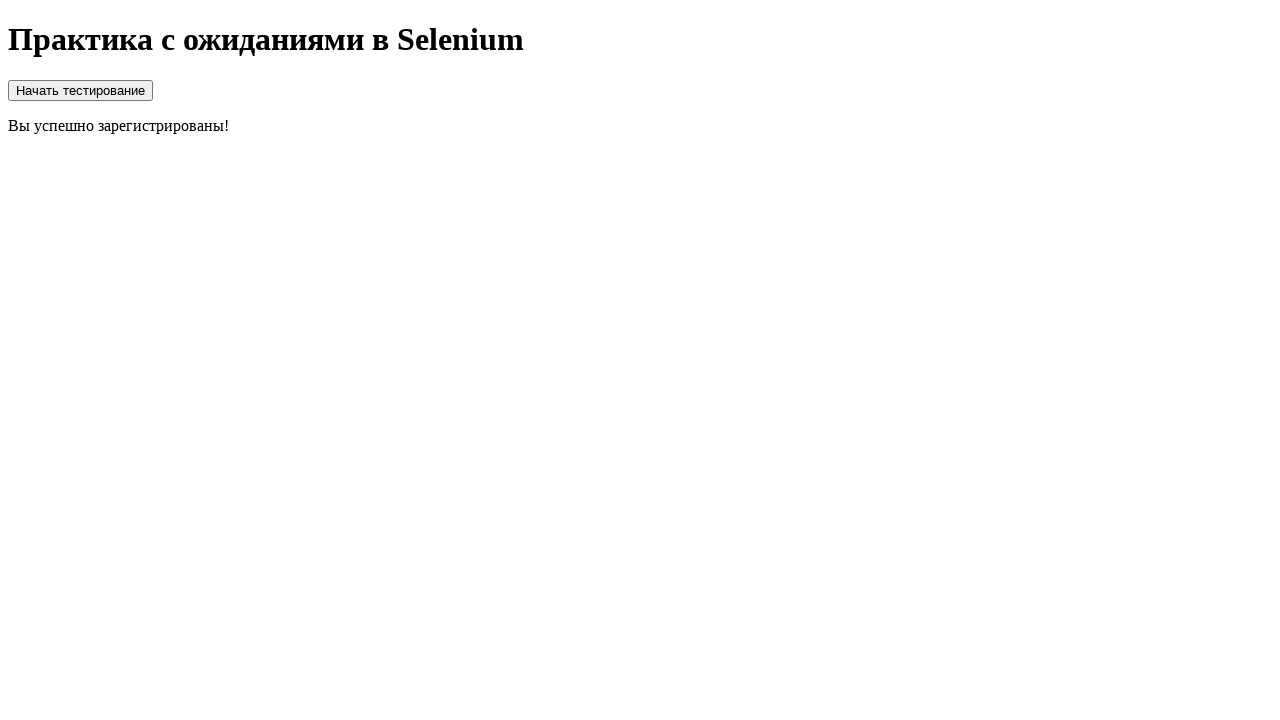

Verified success message displays 'Вы успешно зарегистрированы!'
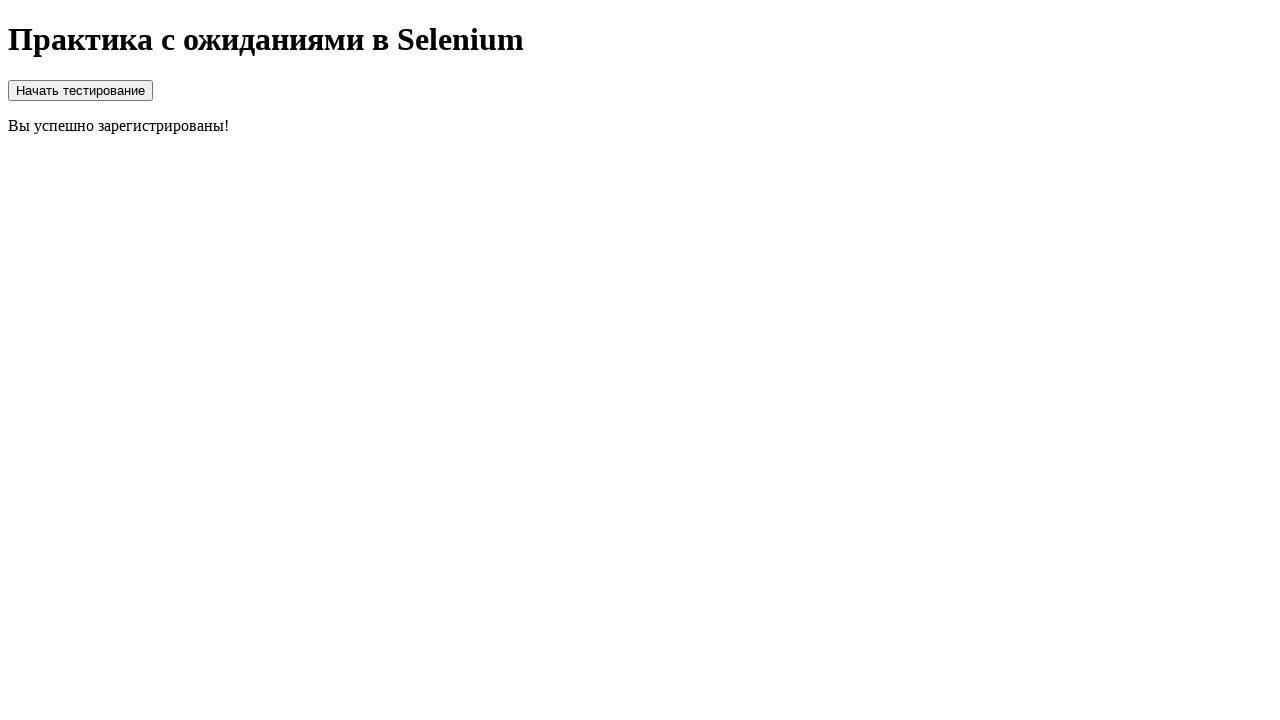

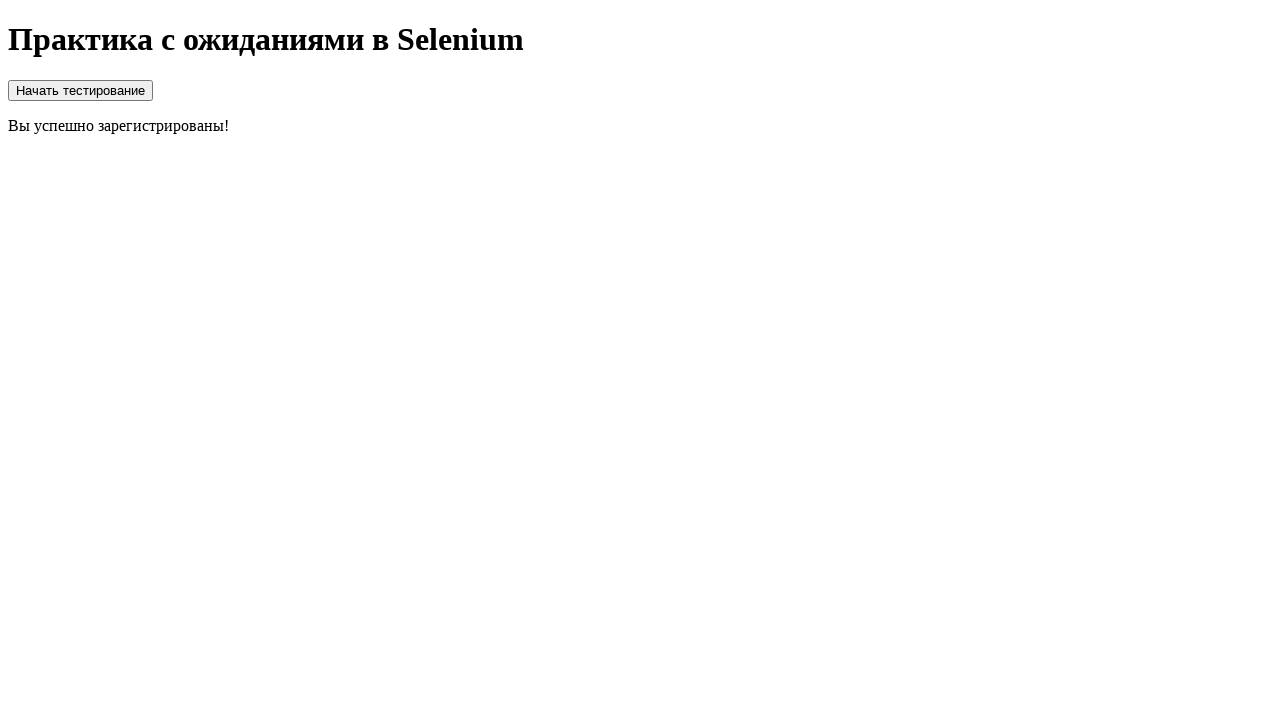